Tests JavaScript prompt dialog by clicking the JS Prompt button, entering text, and accepting the prompt

Starting URL: http://the-internet.herokuapp.com/javascript_alerts

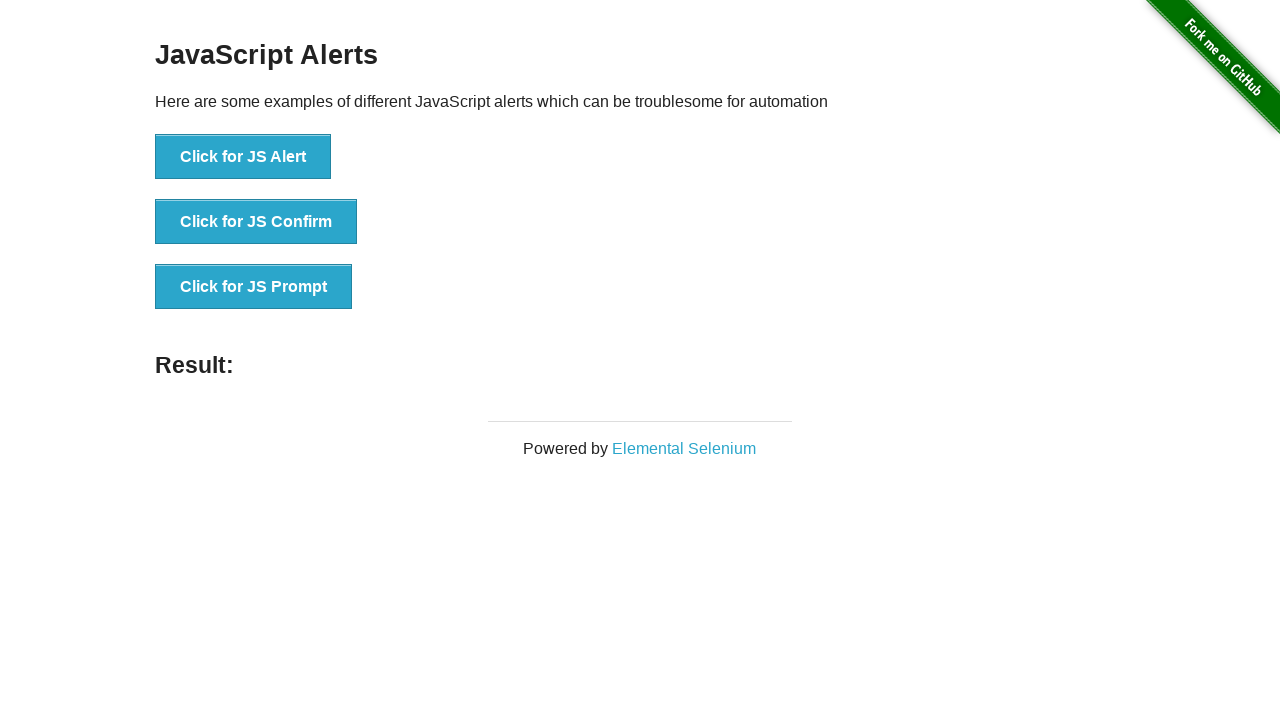

Set up dialog handler to accept prompt with text 'Hello, world!'
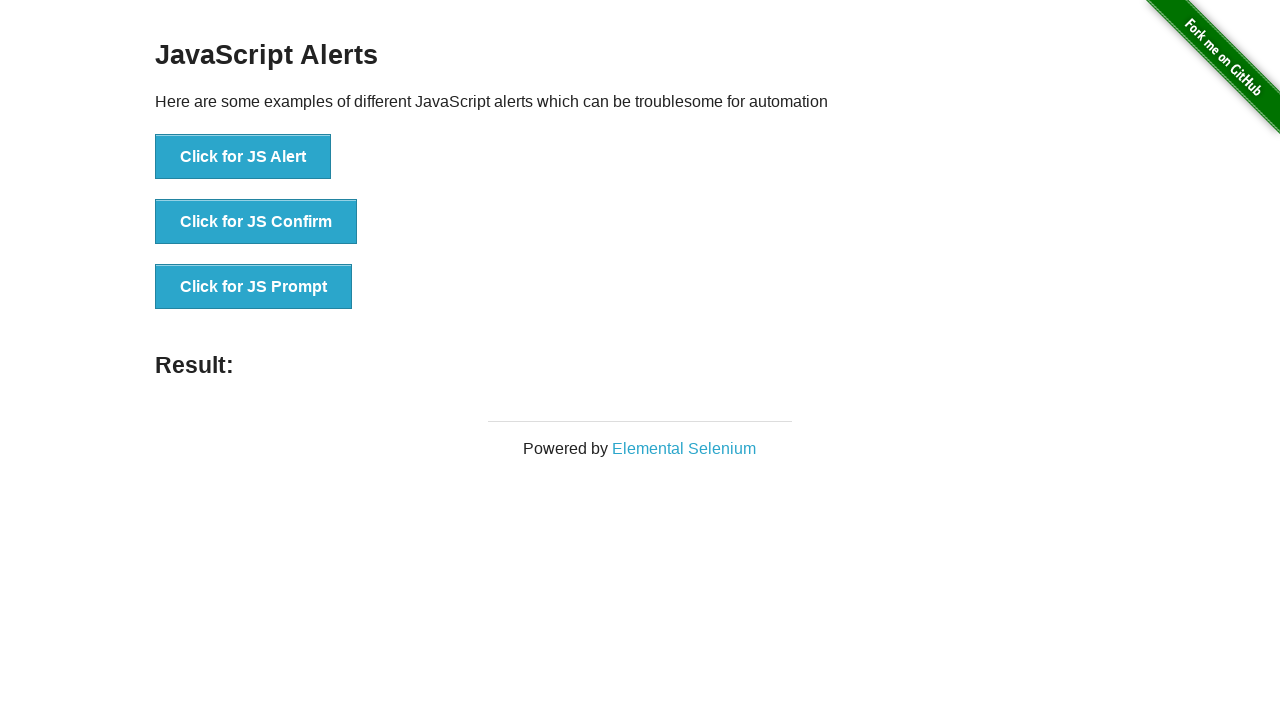

Clicked the JS Prompt button at (254, 287) on xpath=//button[text()='Click for JS Prompt']
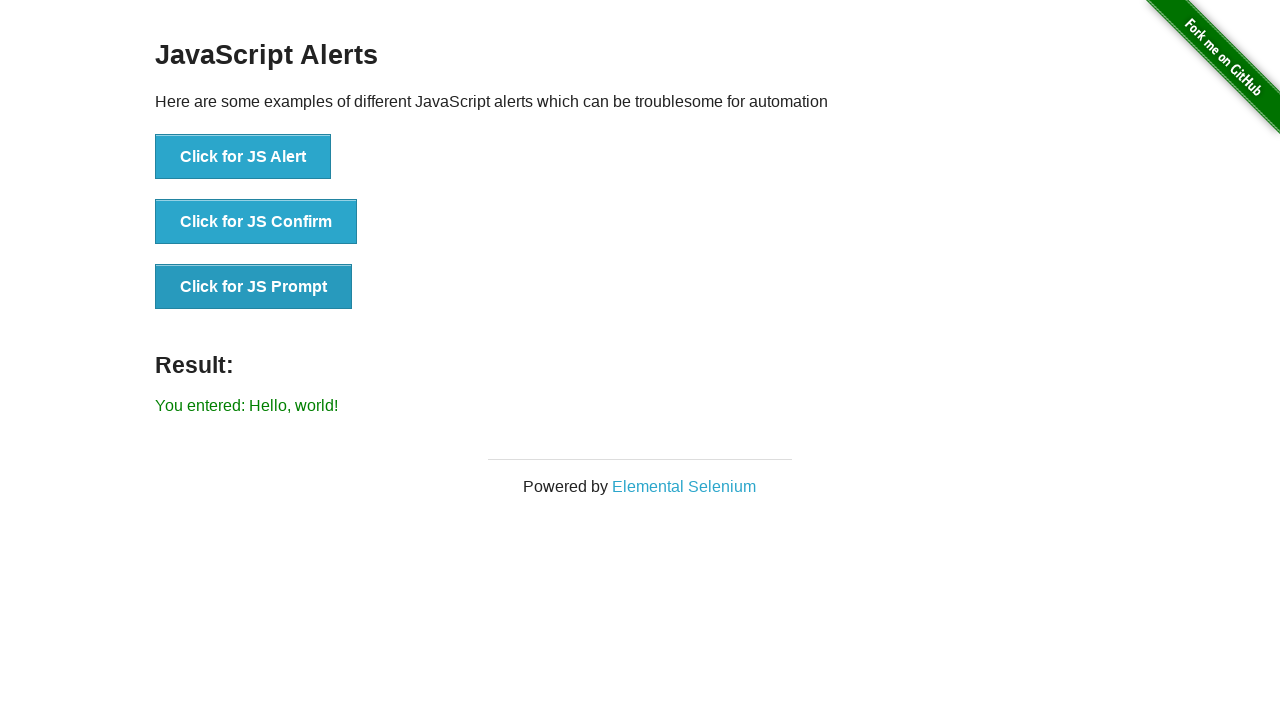

Prompt dialog was accepted and result text 'You entered: Hello, world!' appeared
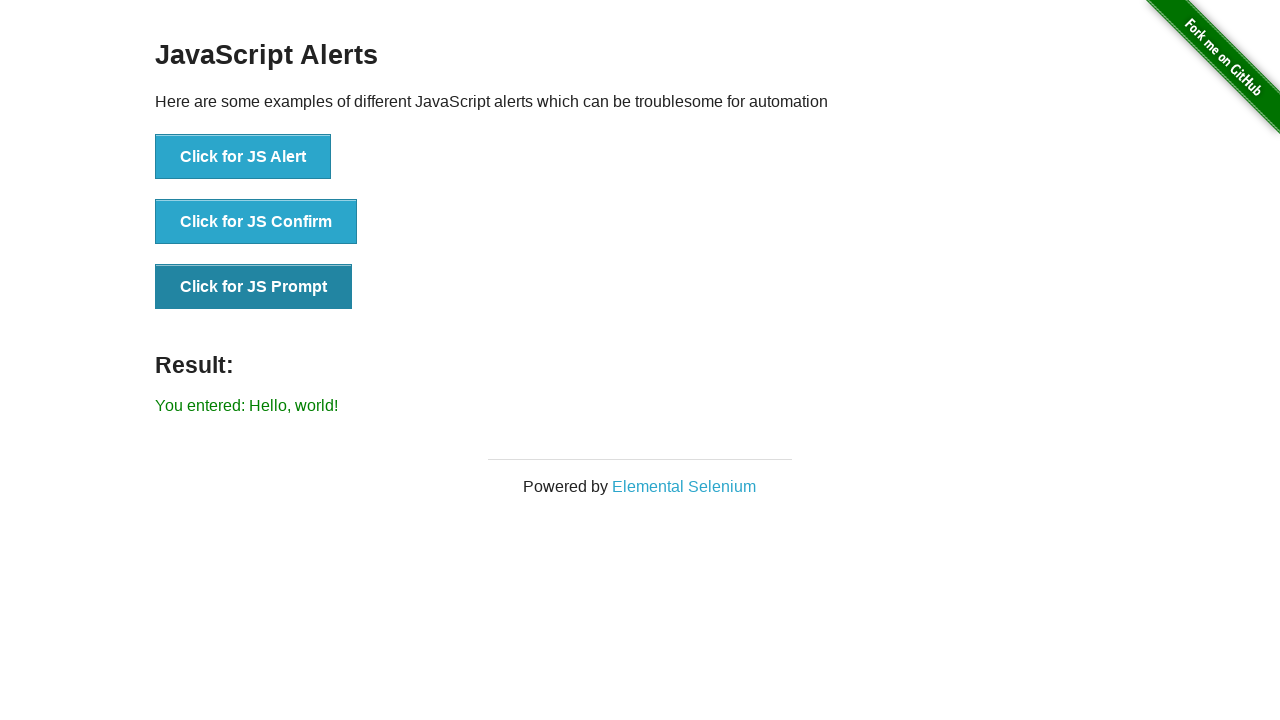

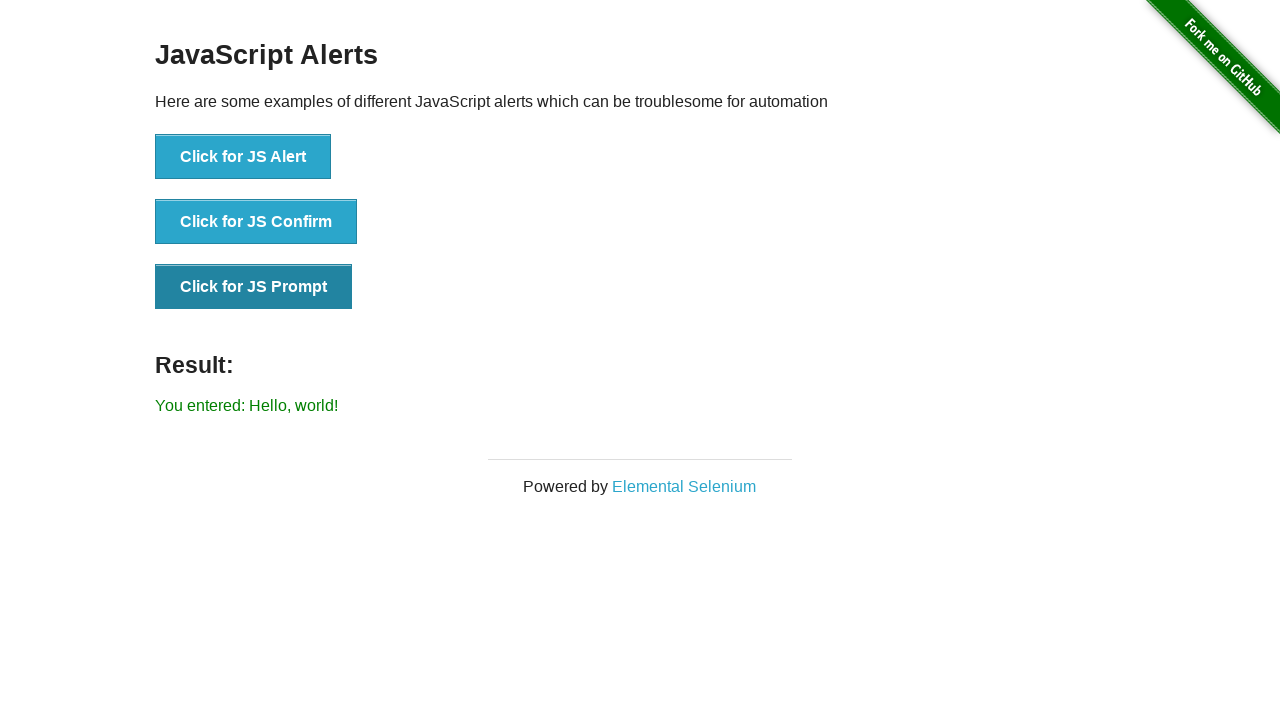